Tests dynamic checkbox control by clicking it to select and deselect, verifying the checkbox state changes

Starting URL: https://v1.training-support.net/selenium/dynamic-controls

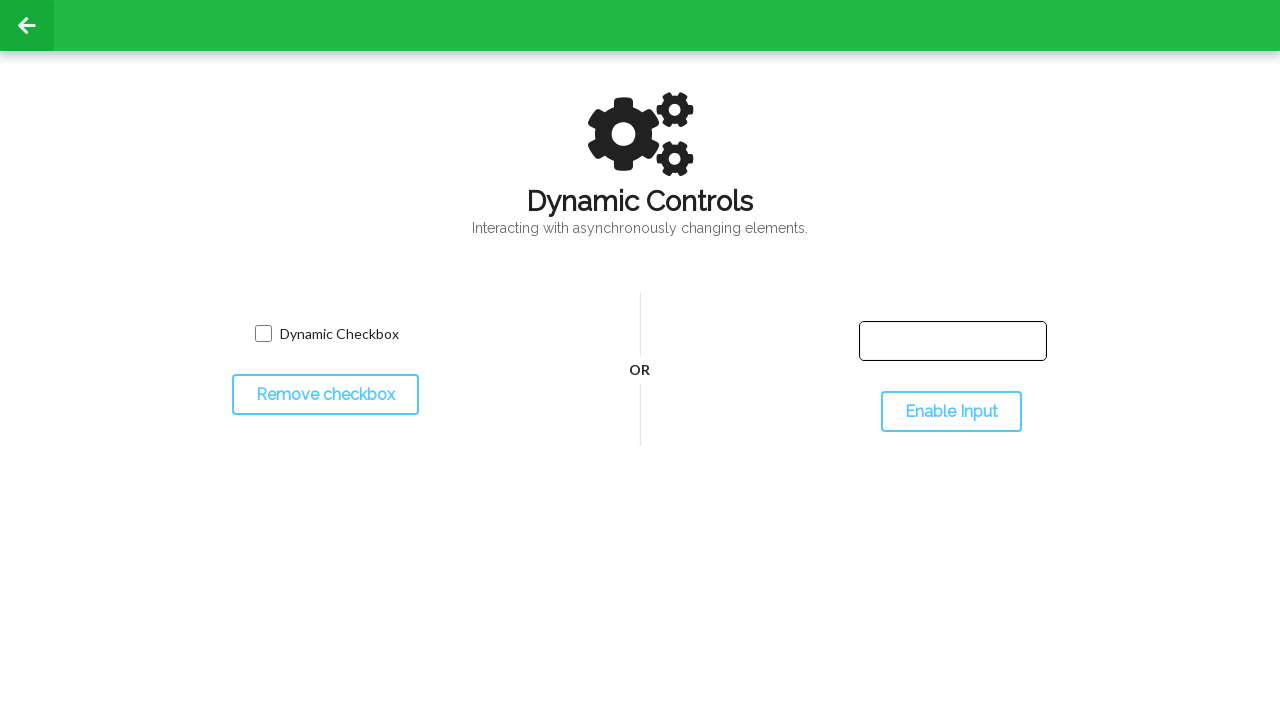

Clicked checkbox to select it at (263, 334) on input[name='toggled']
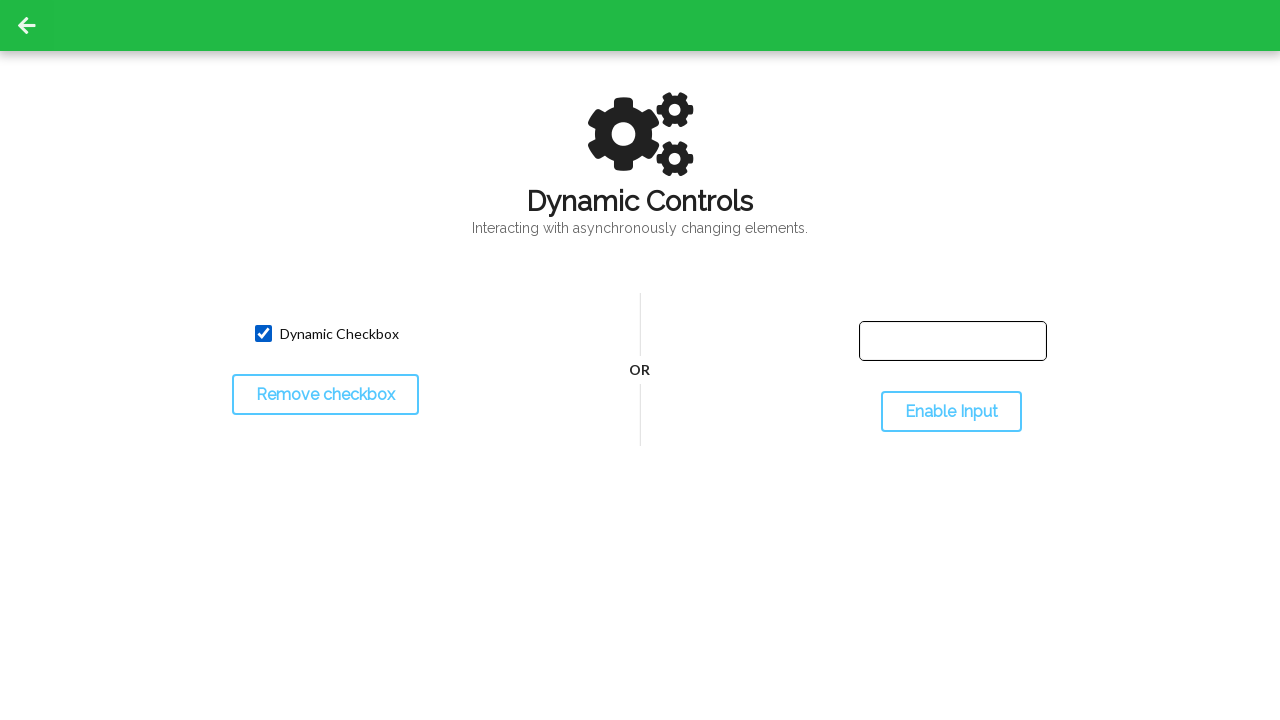

Clicked checkbox to deselect it at (263, 334) on input[name='toggled']
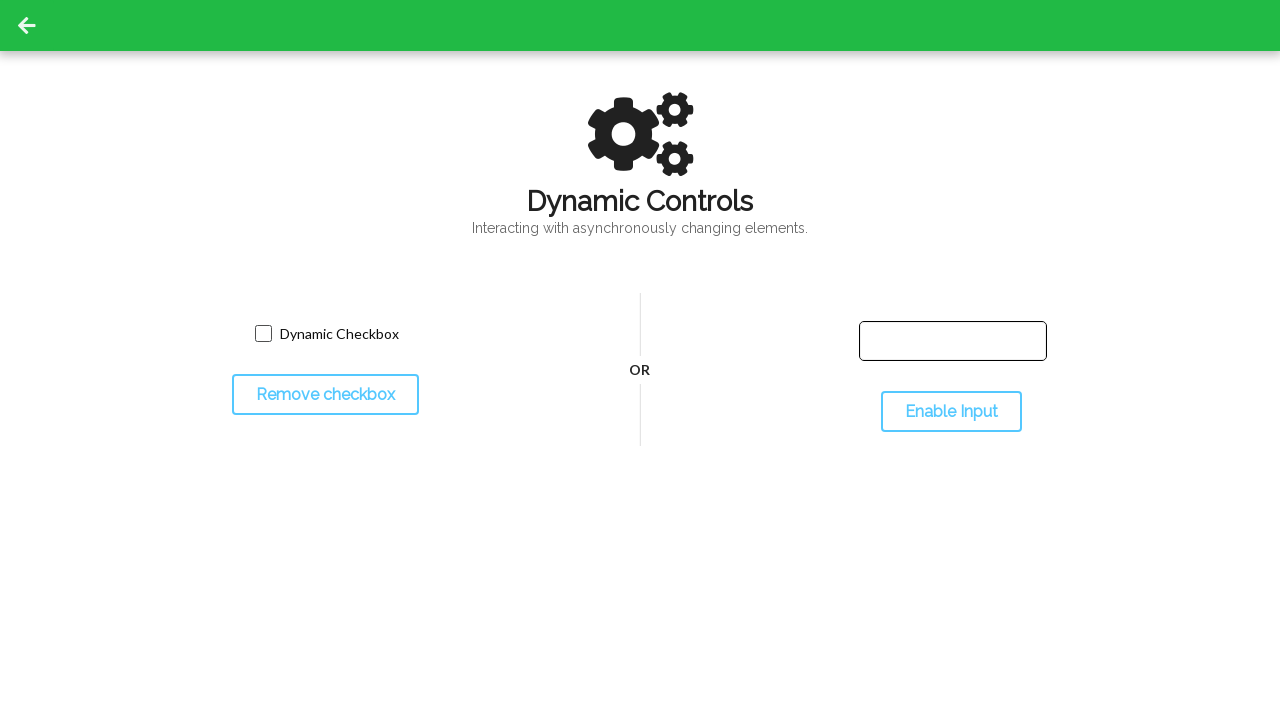

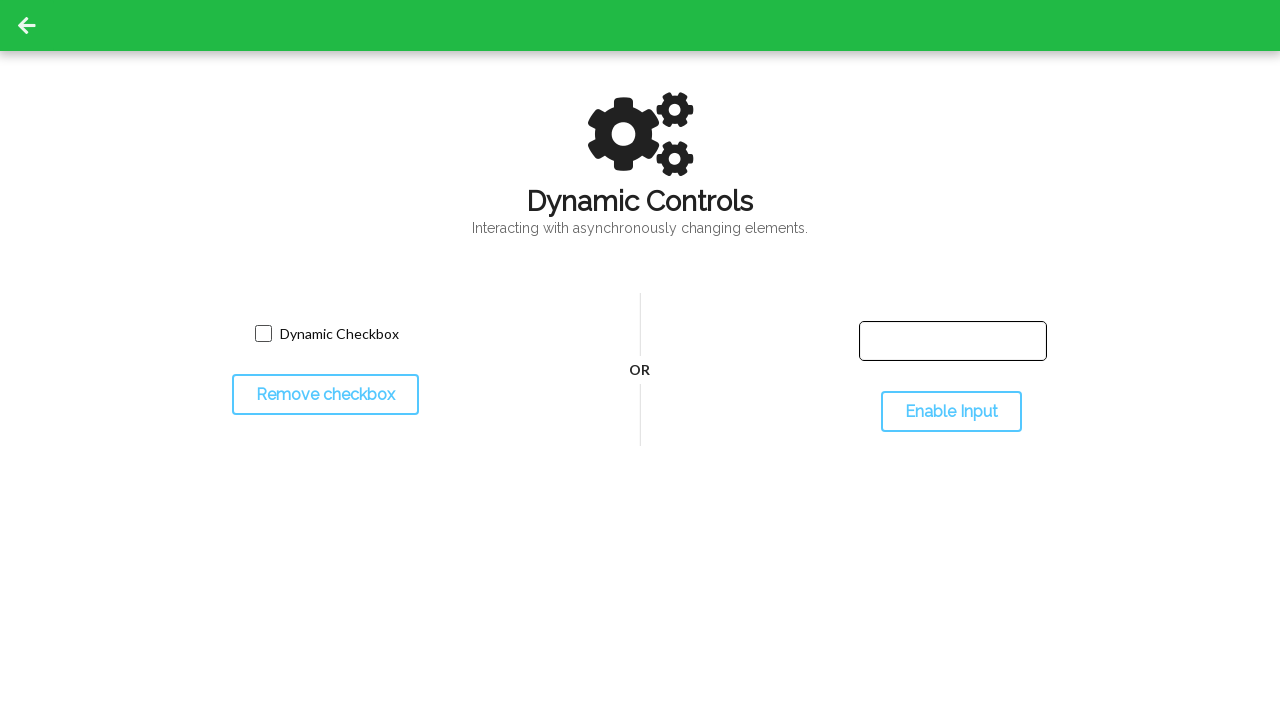